Navigates to B3 Brazilian stock exchange listed companies page, waits for content to load, clicks on a company card element, then navigates back to the listing page.

Starting URL: https://sistemaswebb3-listados.b3.com.br/listedCompaniesPage/search?language=pt-br

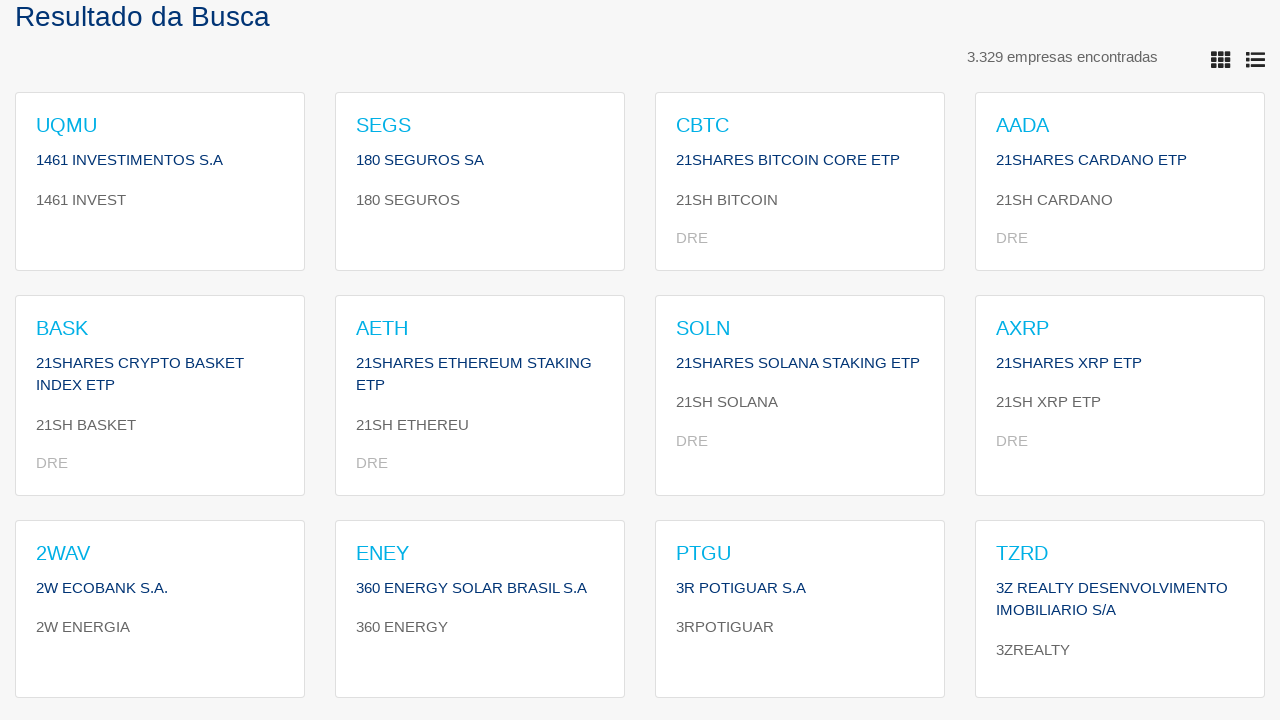

Waited for page content to load (div selector)
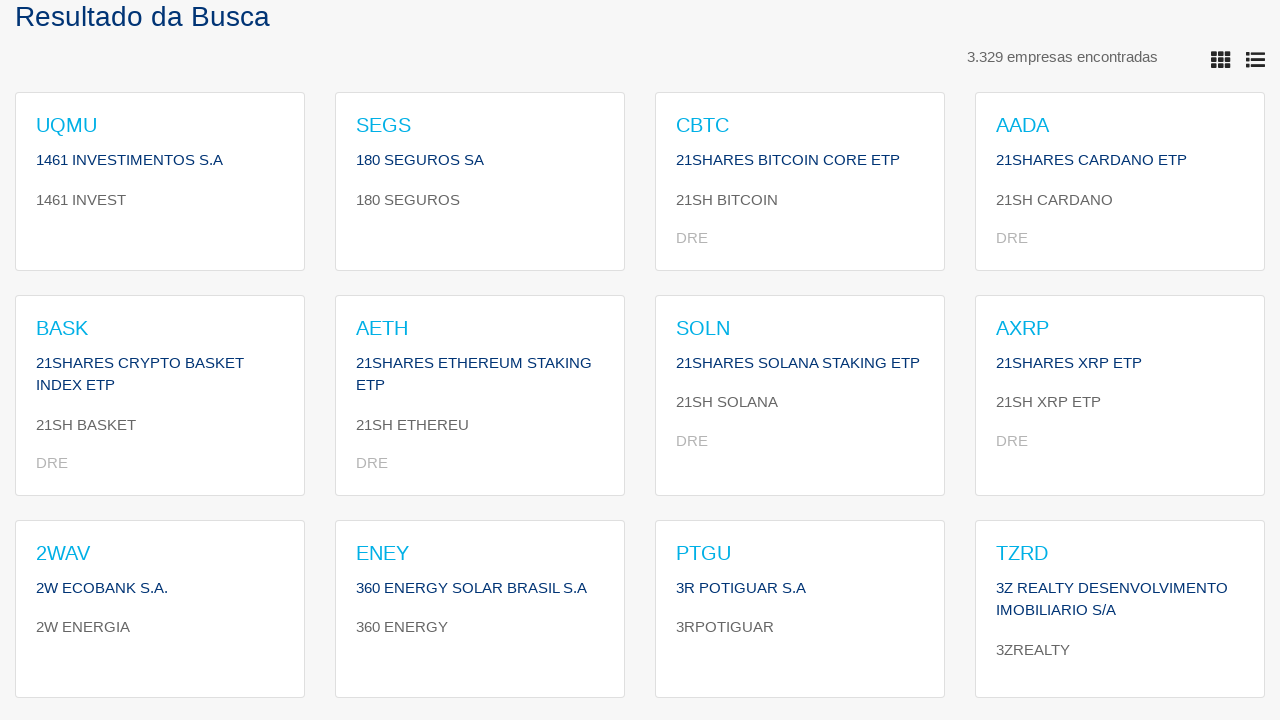

Waited for first company card element to be visible
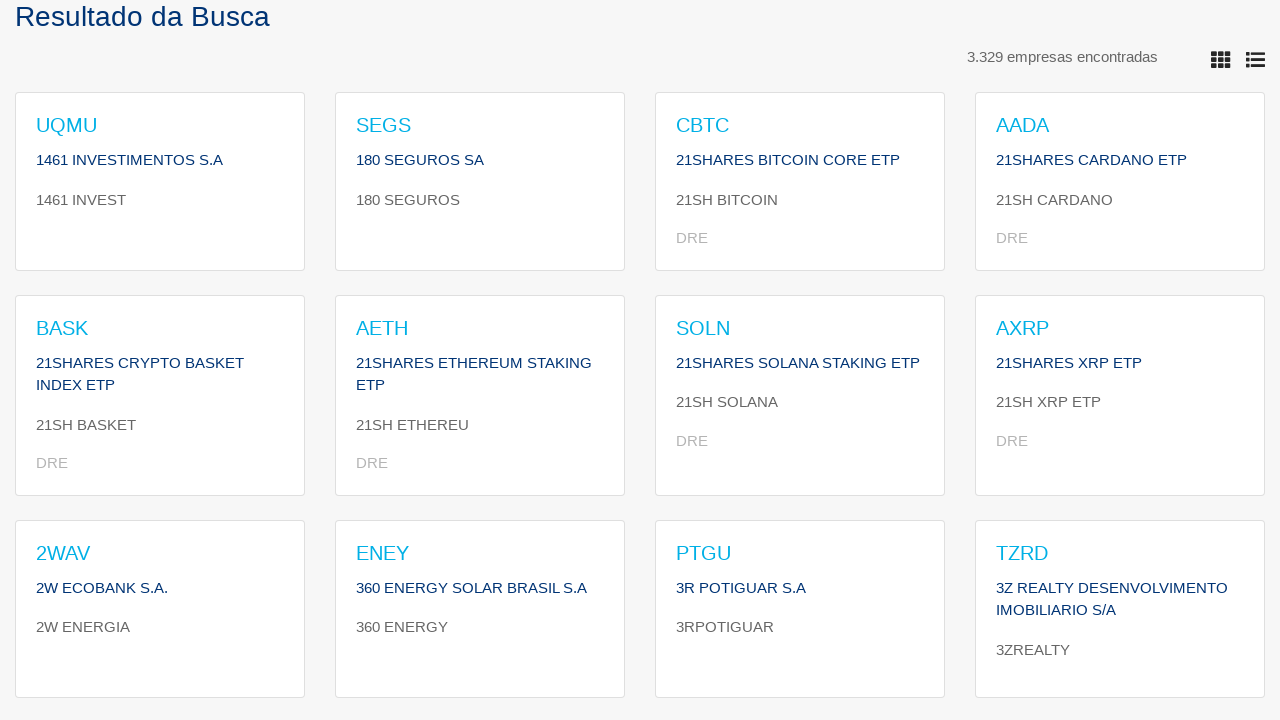

Clicked on first company card element at (160, 182) on xpath=//*[@id="nav-bloco"]/div/div[1]/div/div
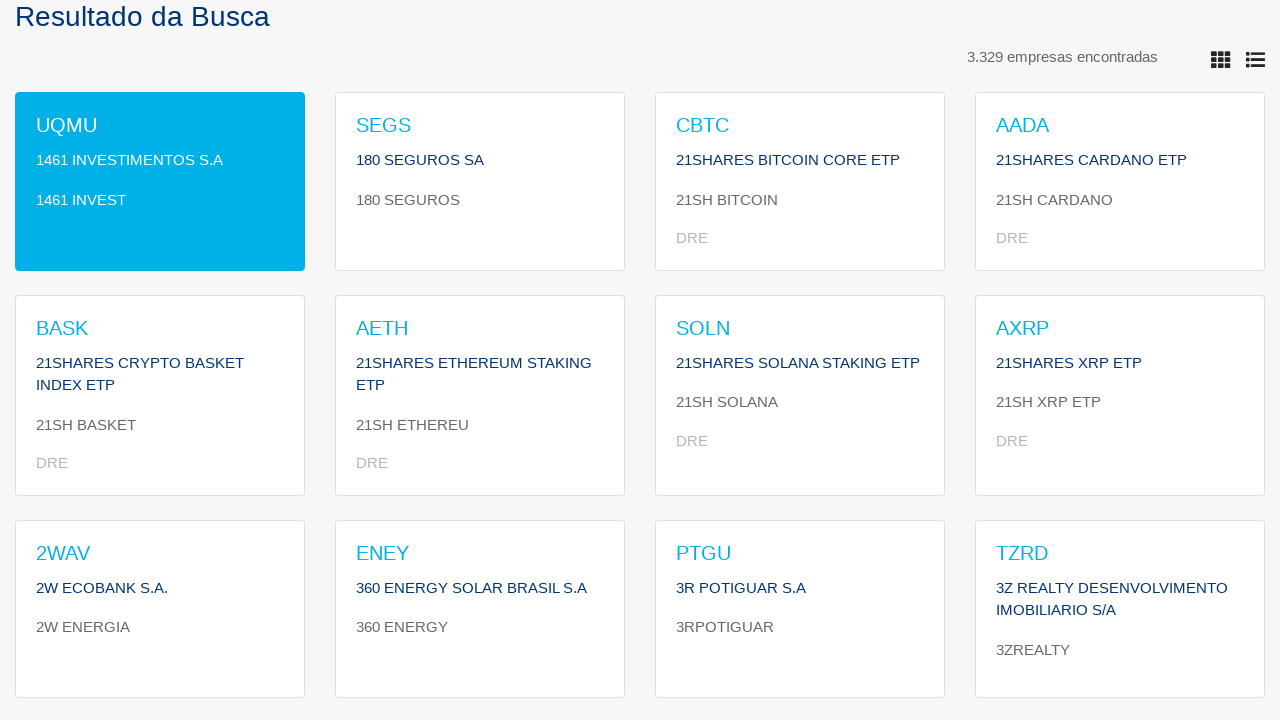

Waited for company detail page to load (networkidle)
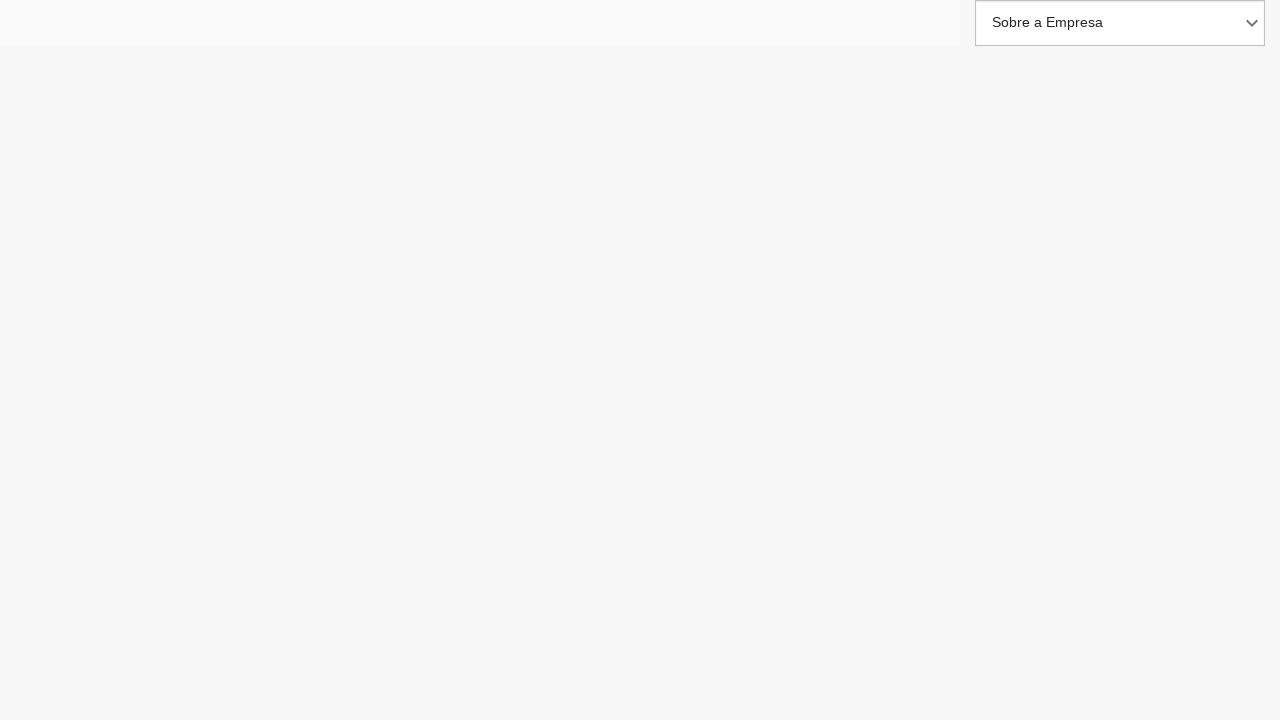

Navigated back to B3 listed companies listing page
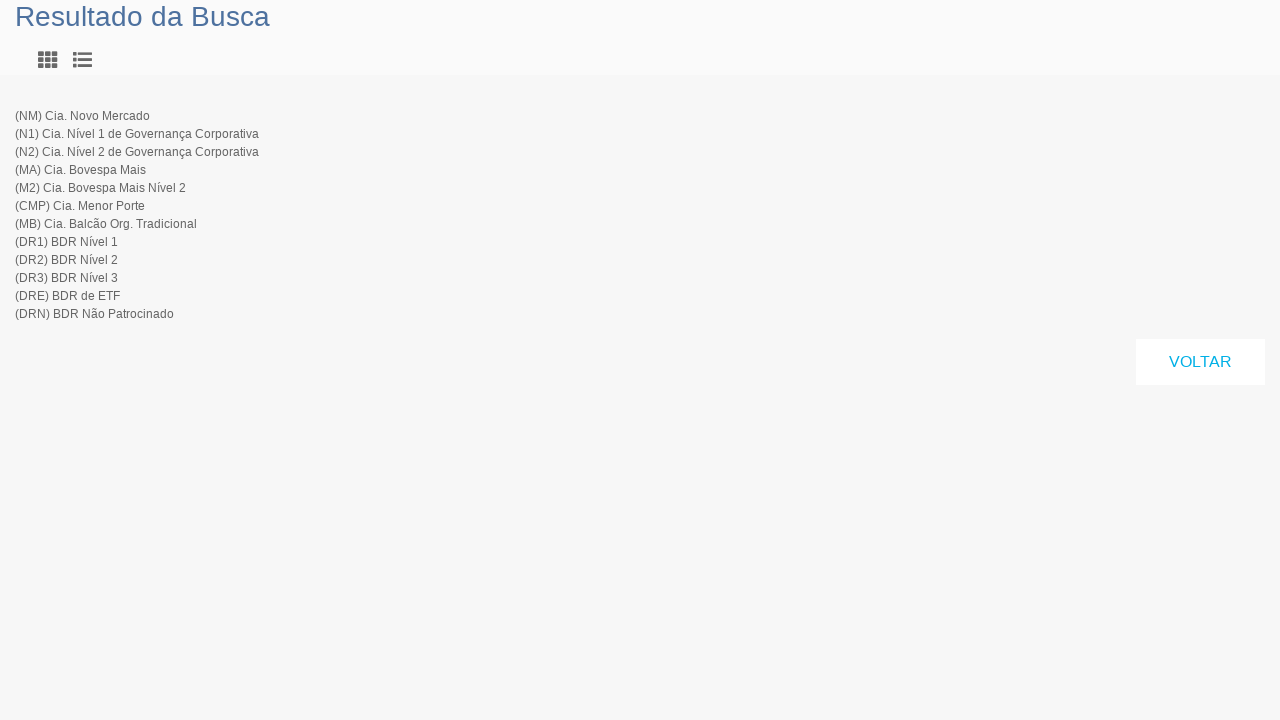

Waited for listing page to fully load (networkidle)
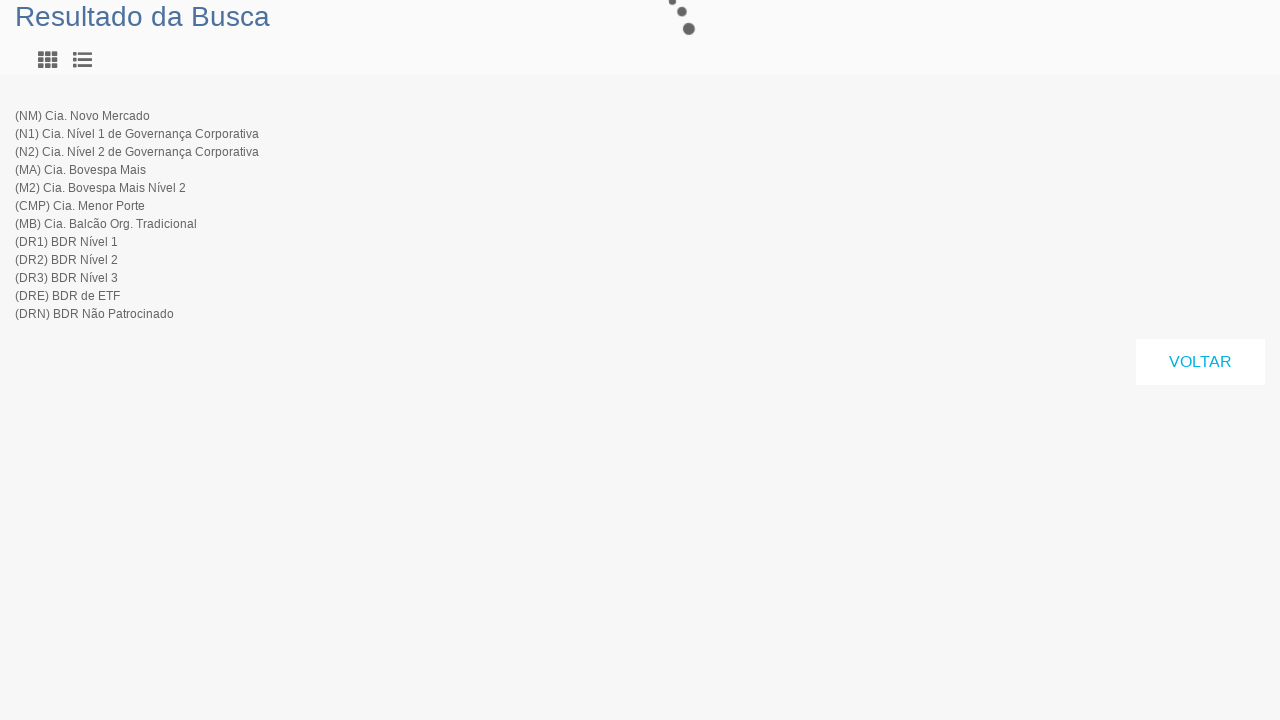

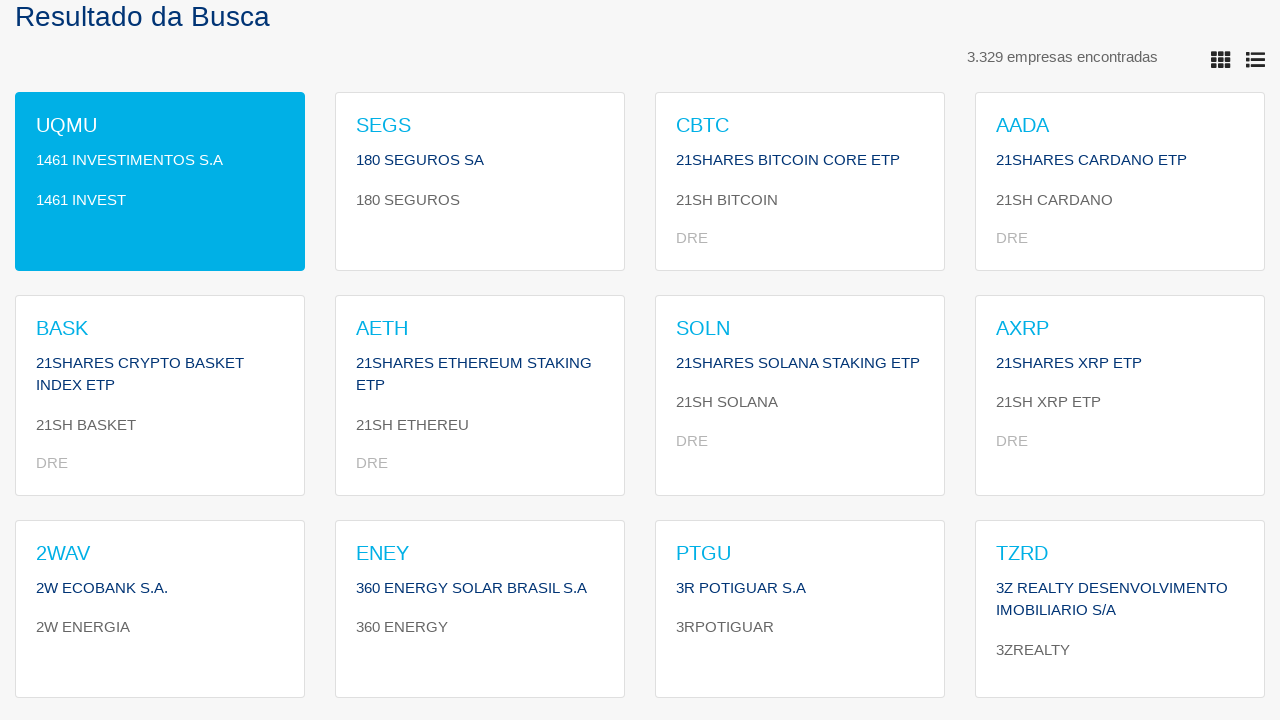